Verifies that the OrangeHRM login page loads correctly by checking the page title matches the expected value "OrangeHRM"

Starting URL: https://opensource-demo.orangehrmlive.com/web/index.php/auth/login

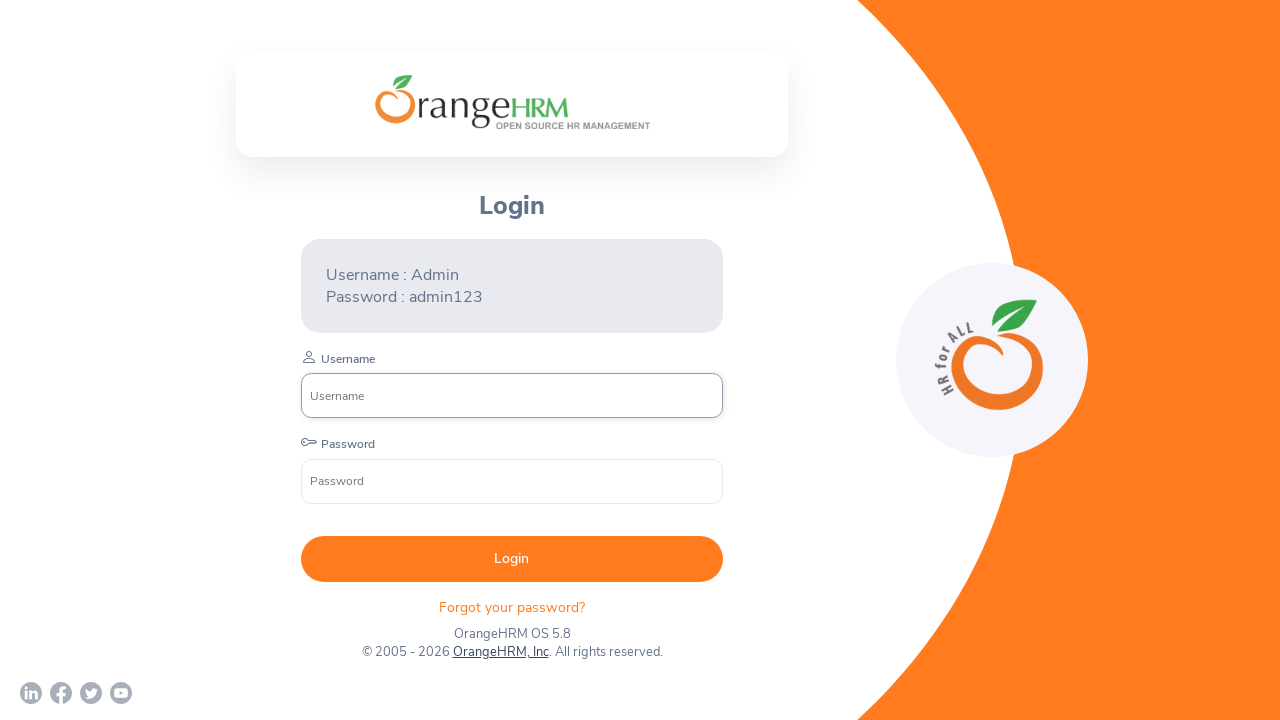

Waited for page to reach domcontentloaded state
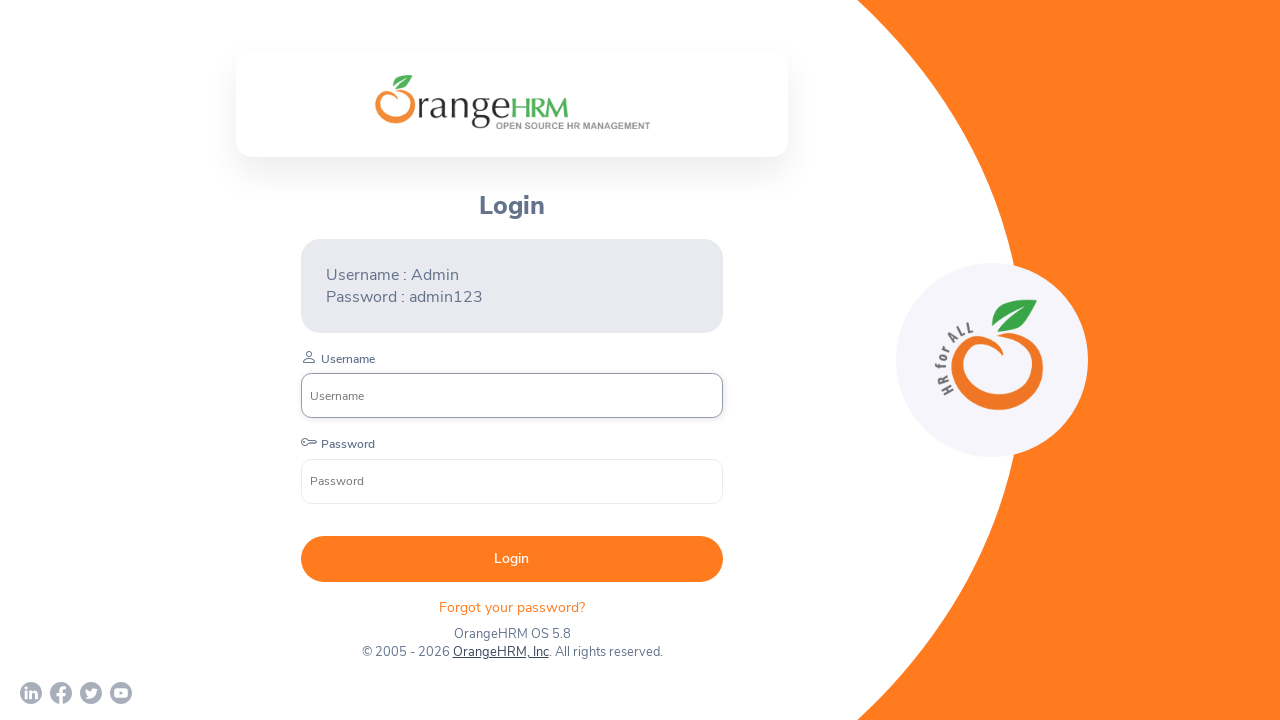

Verified page title matches 'OrangeHRM'
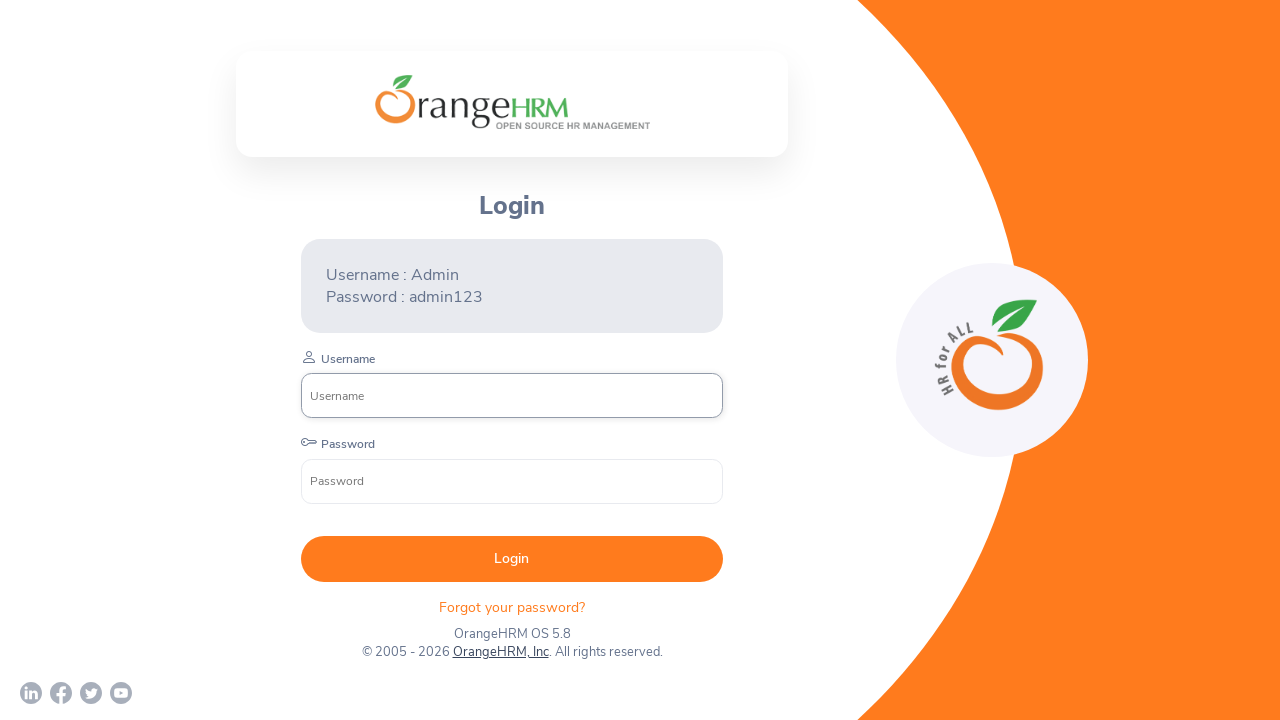

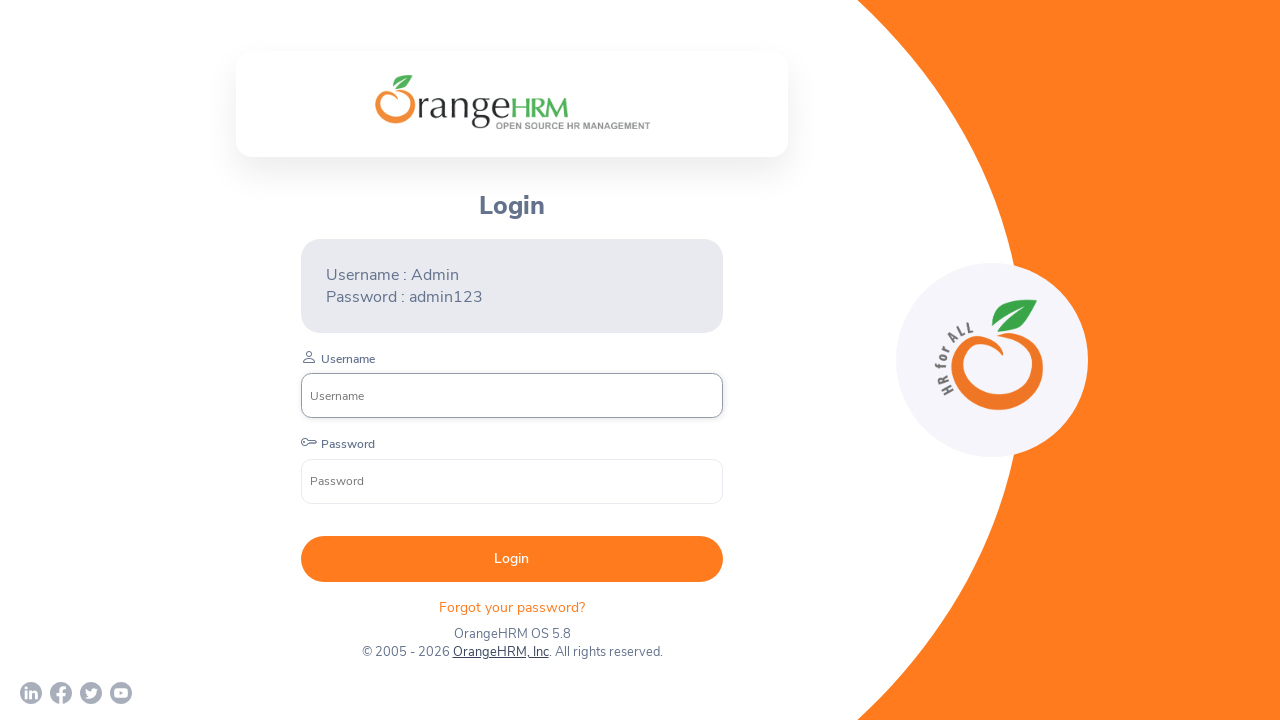